Tests the SpiceJet flight search form by clicking on the origin field and entering an airport code

Starting URL: https://www.spicejet.com

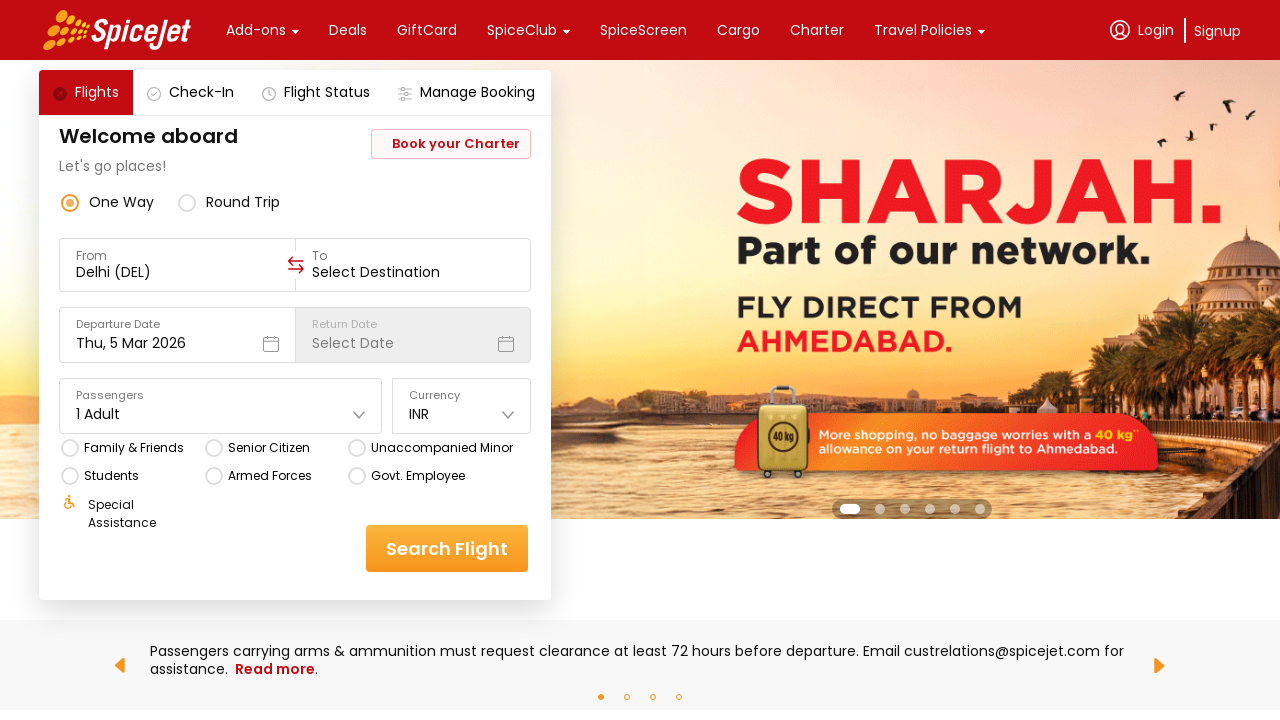

Clicked on the origin/from field in SpiceJet flight search form at (178, 272) on xpath=//div[@data-testid='to-testID-origin']/div/div/input
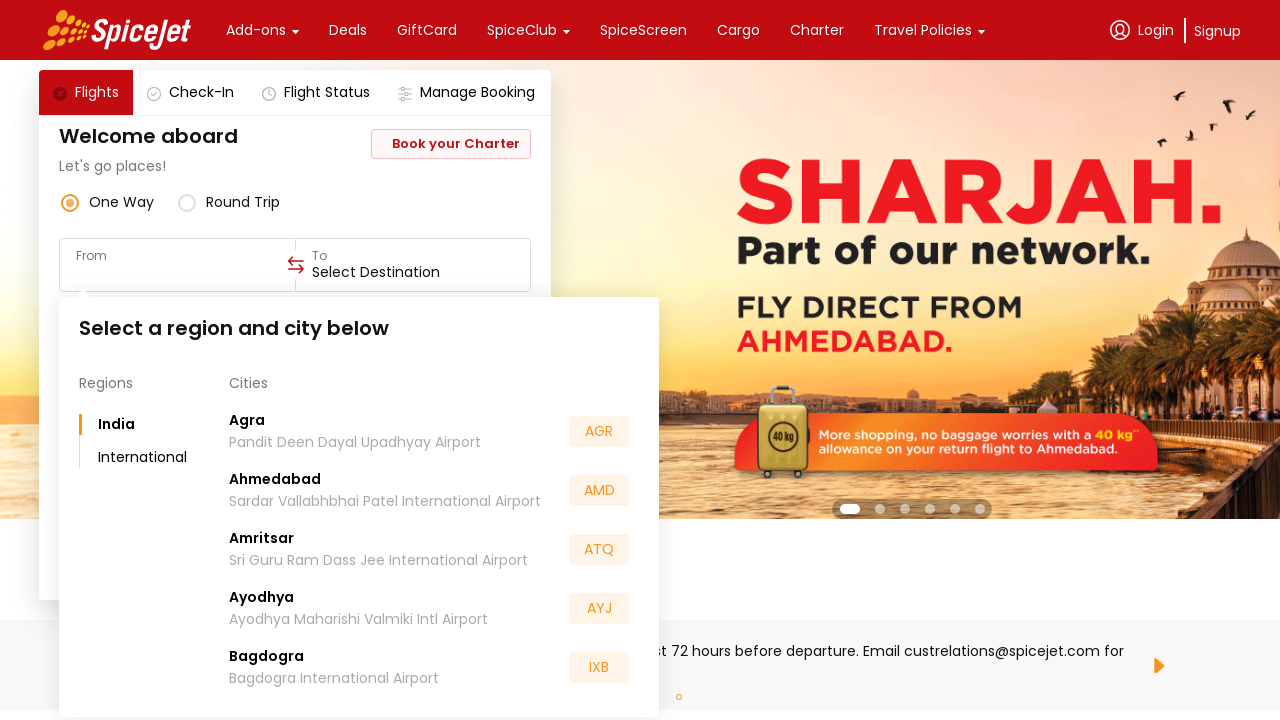

Entered airport code 'HYD' in the origin field on xpath=//div[@data-testid='to-testID-origin']/div/div/input
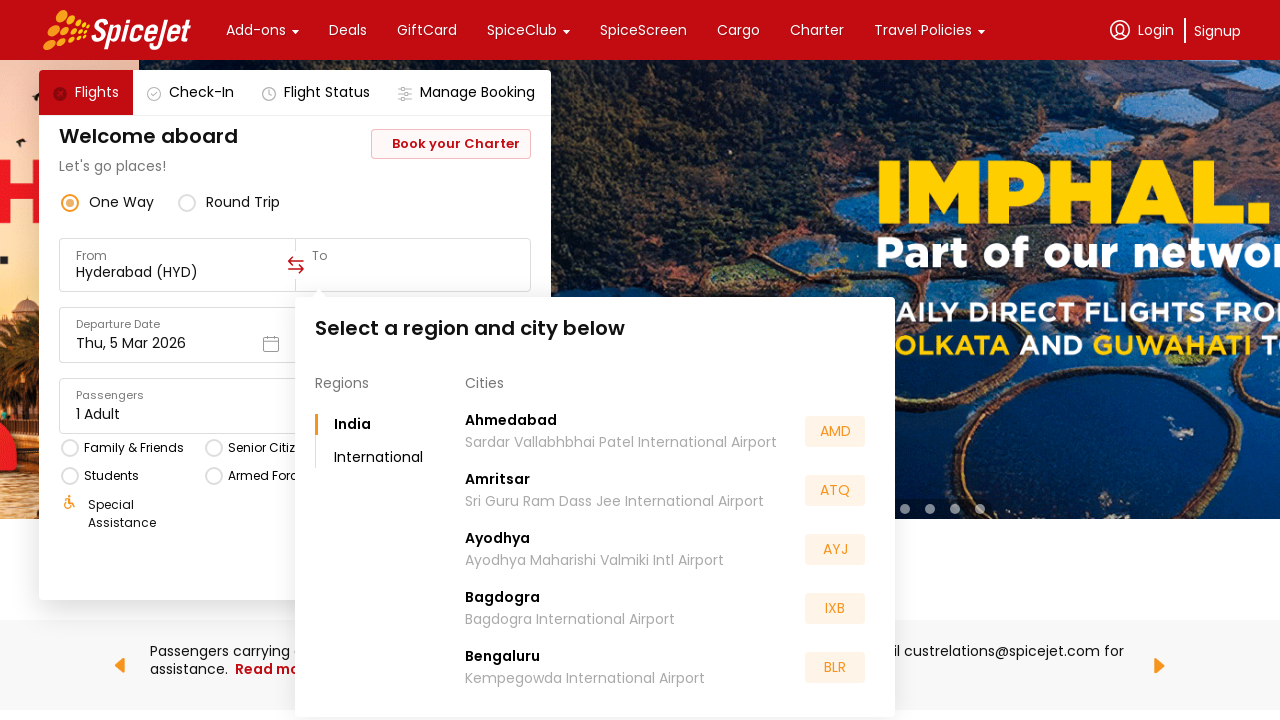

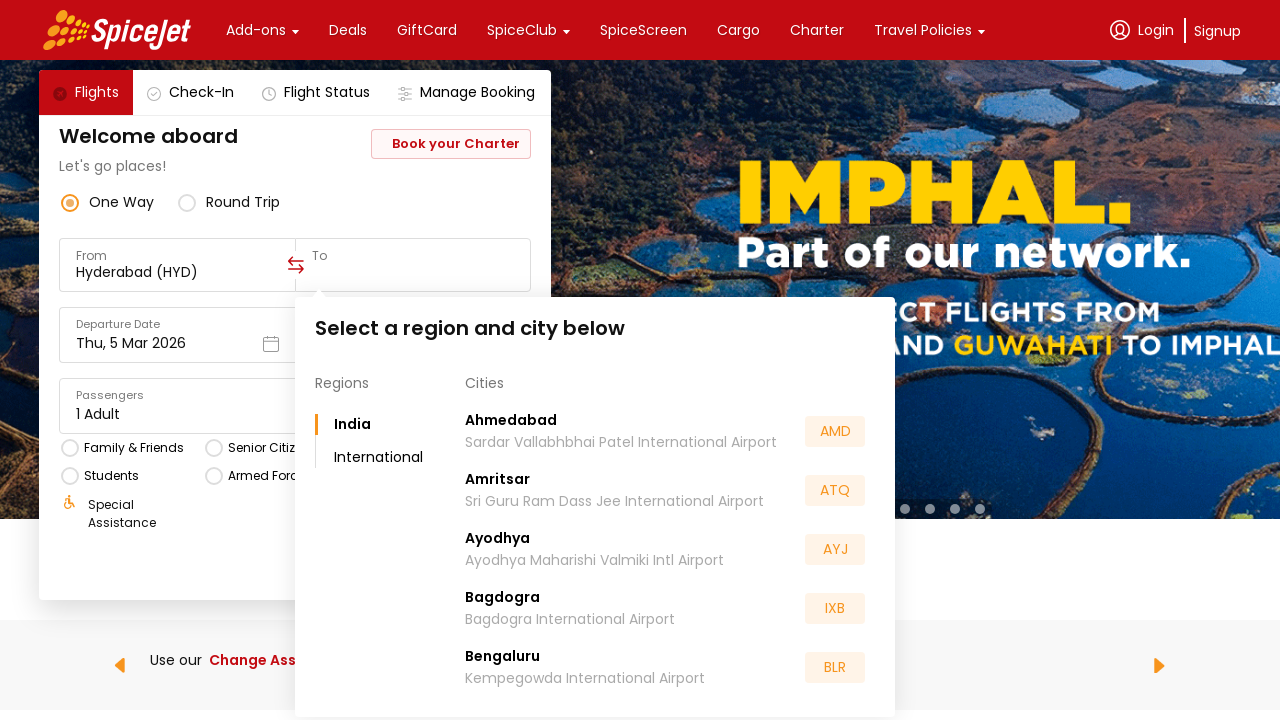